Tests alert dialog handling by triggering an alert and accepting it

Starting URL: https://demo.automationtesting.in/Alerts.html

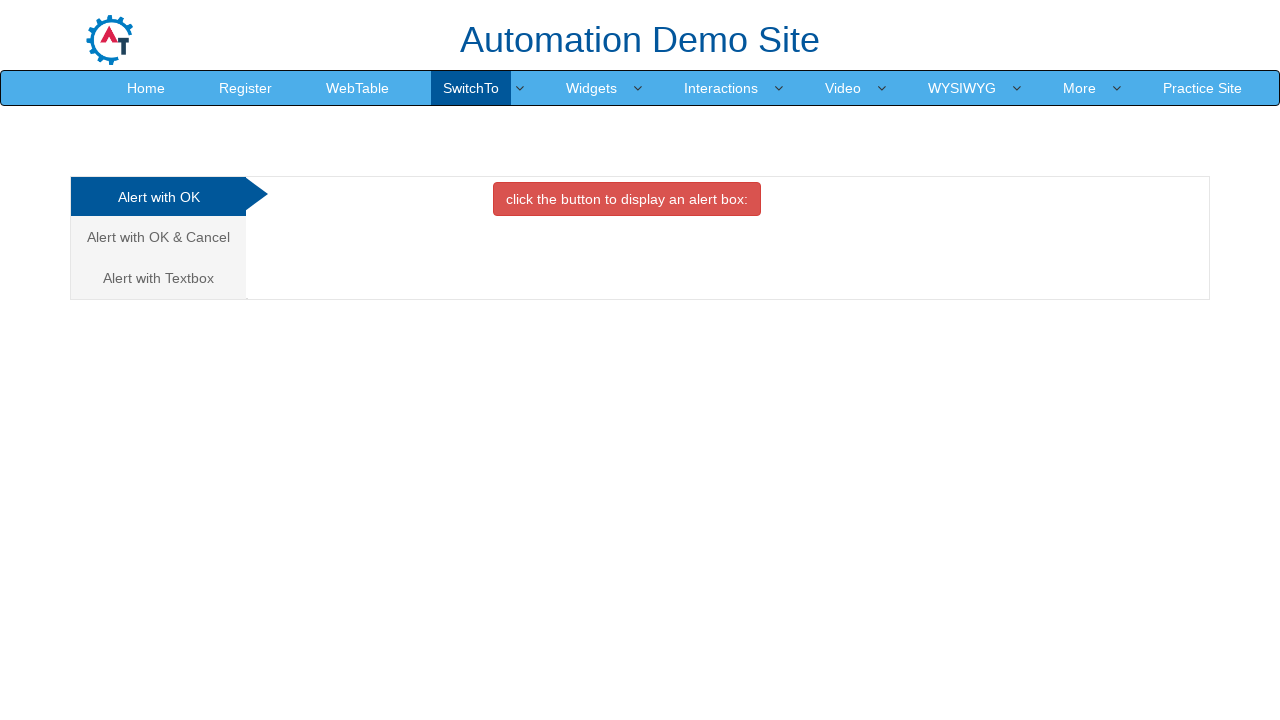

Set up dialog handler to accept alerts
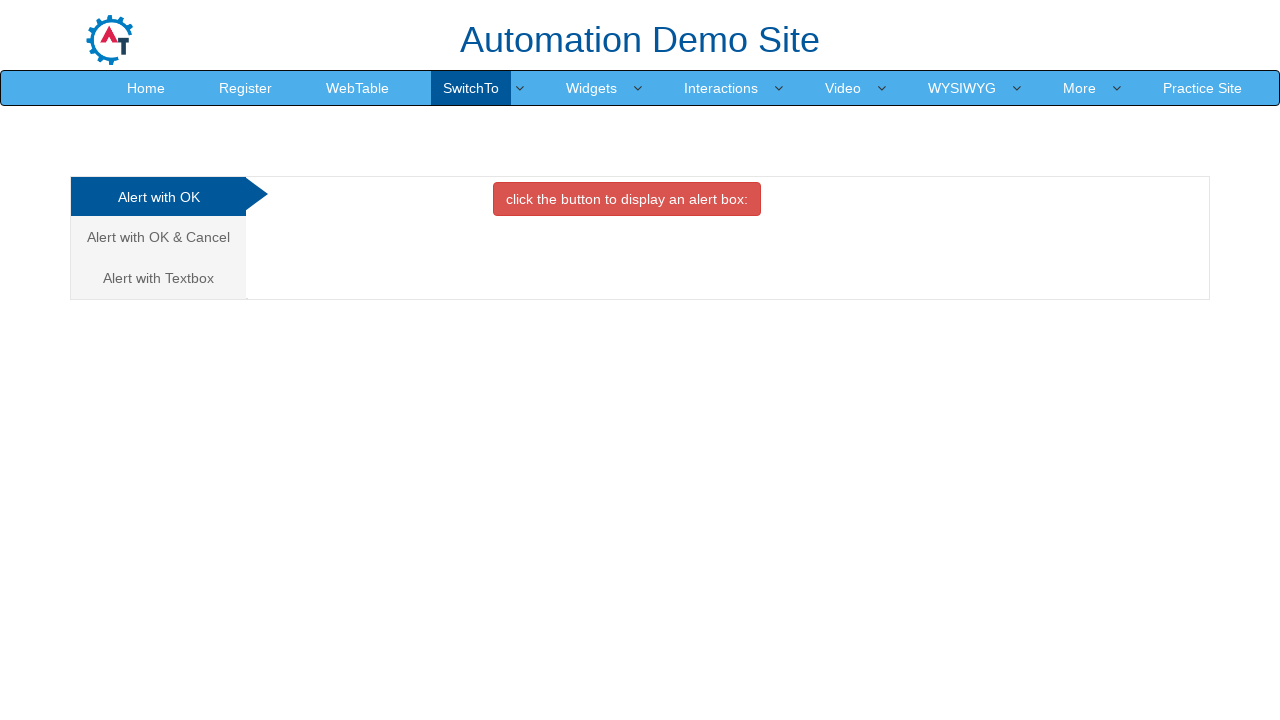

Clicked button to trigger alert dialog at (627, 199) on xpath=//button[contains(text(),'alert box:')]
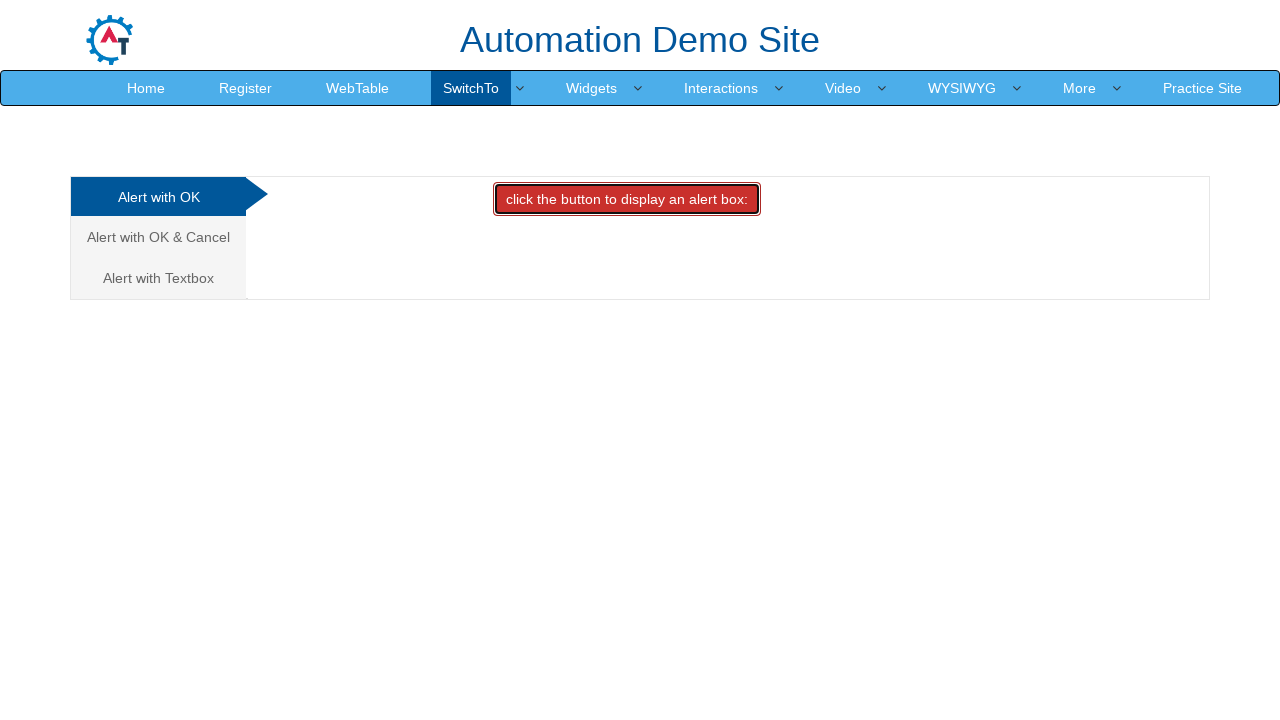

Alert was handled and accepted
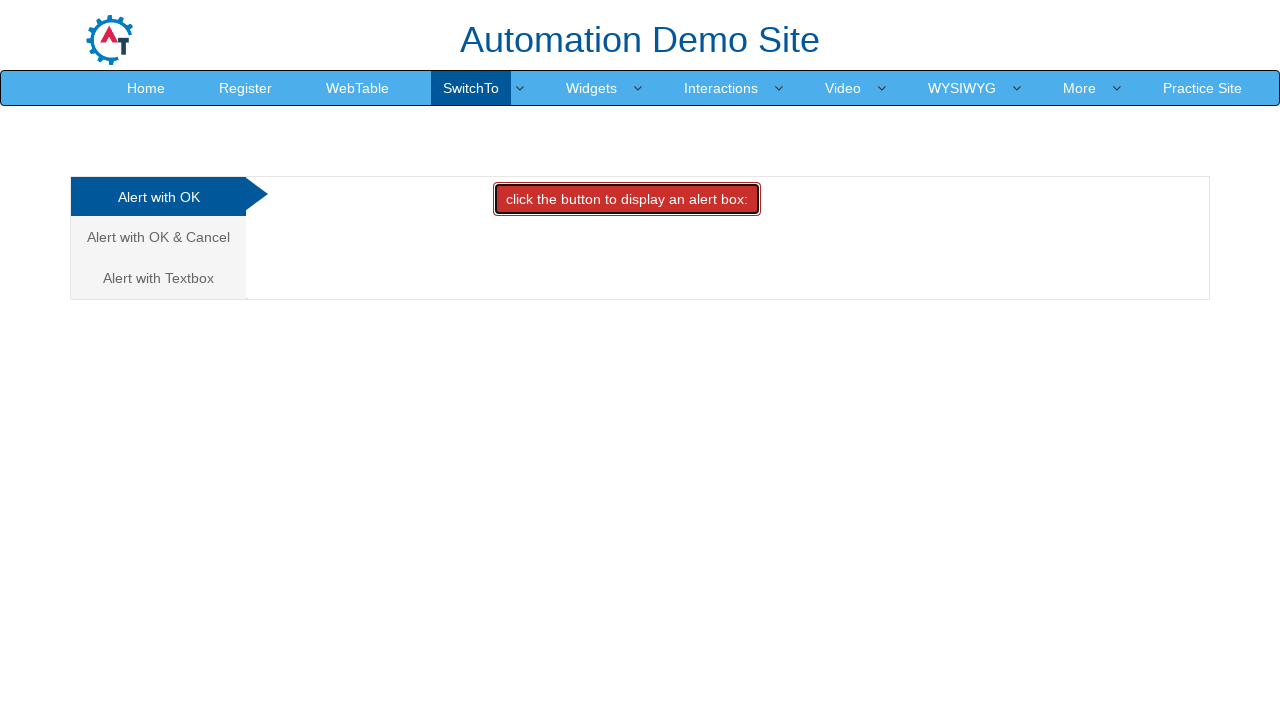

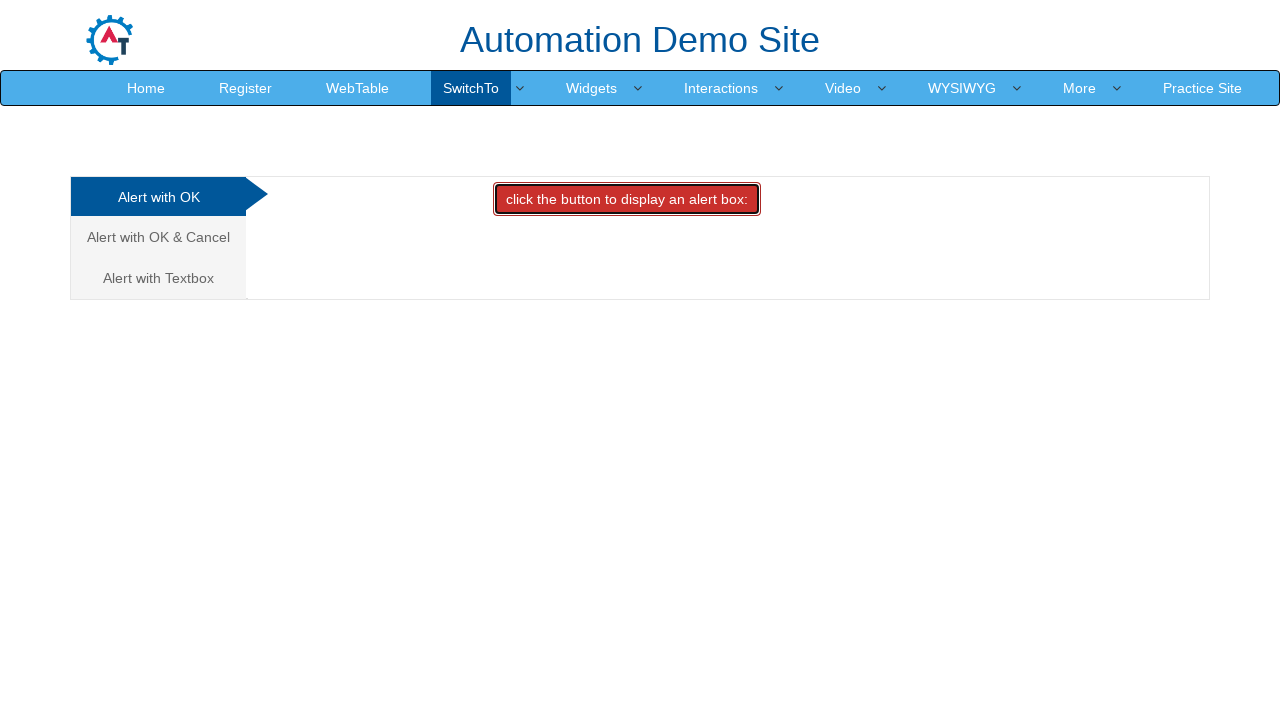